Tests JavaScript alert handling by clicking a button that triggers an alert and then accepting/dismissing the alert dialog

Starting URL: https://demoqa.com/alerts

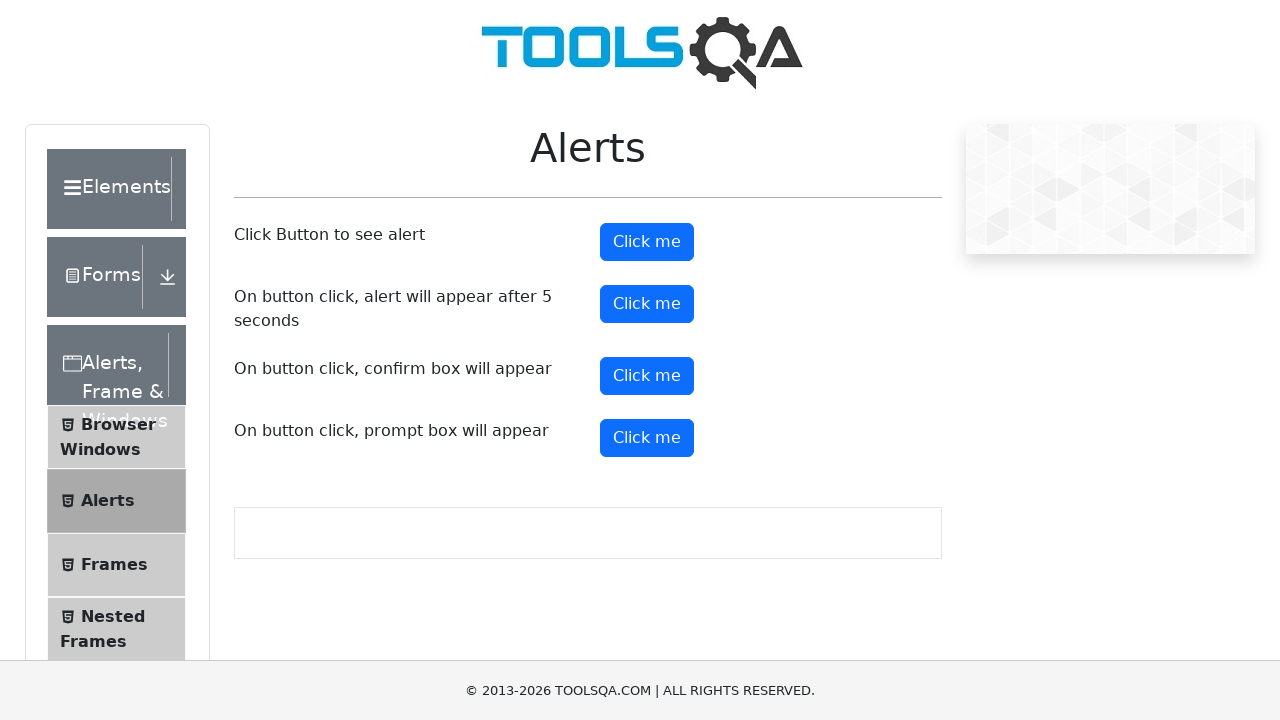

Clicked alert button to trigger JavaScript alert at (647, 242) on #alertButton
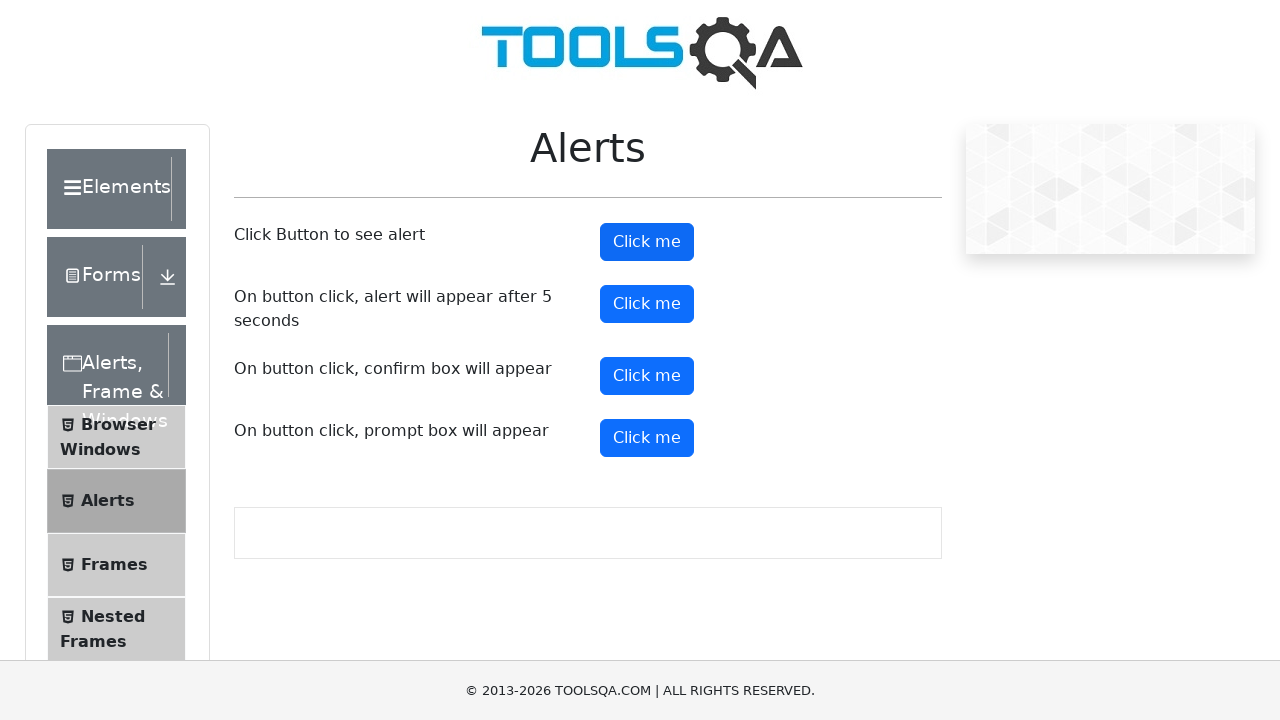

Set up dialog handler to accept alerts
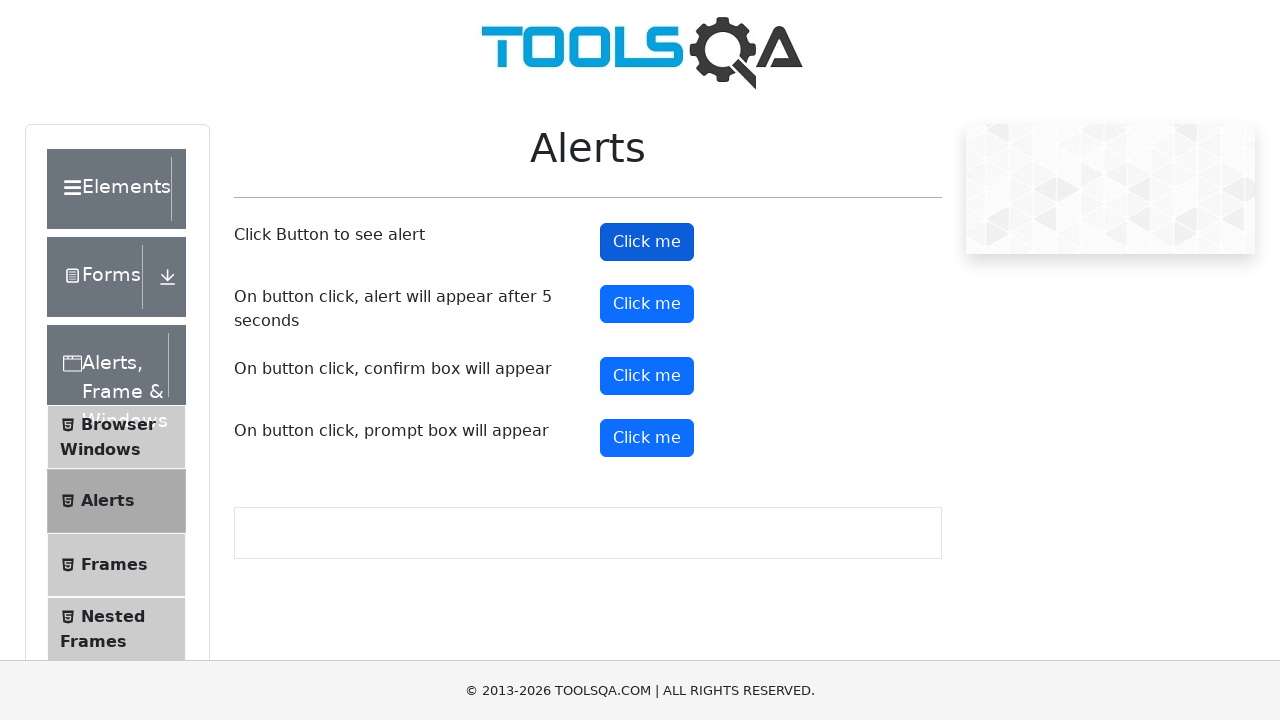

Set up one-time dialog handler to accept next alert
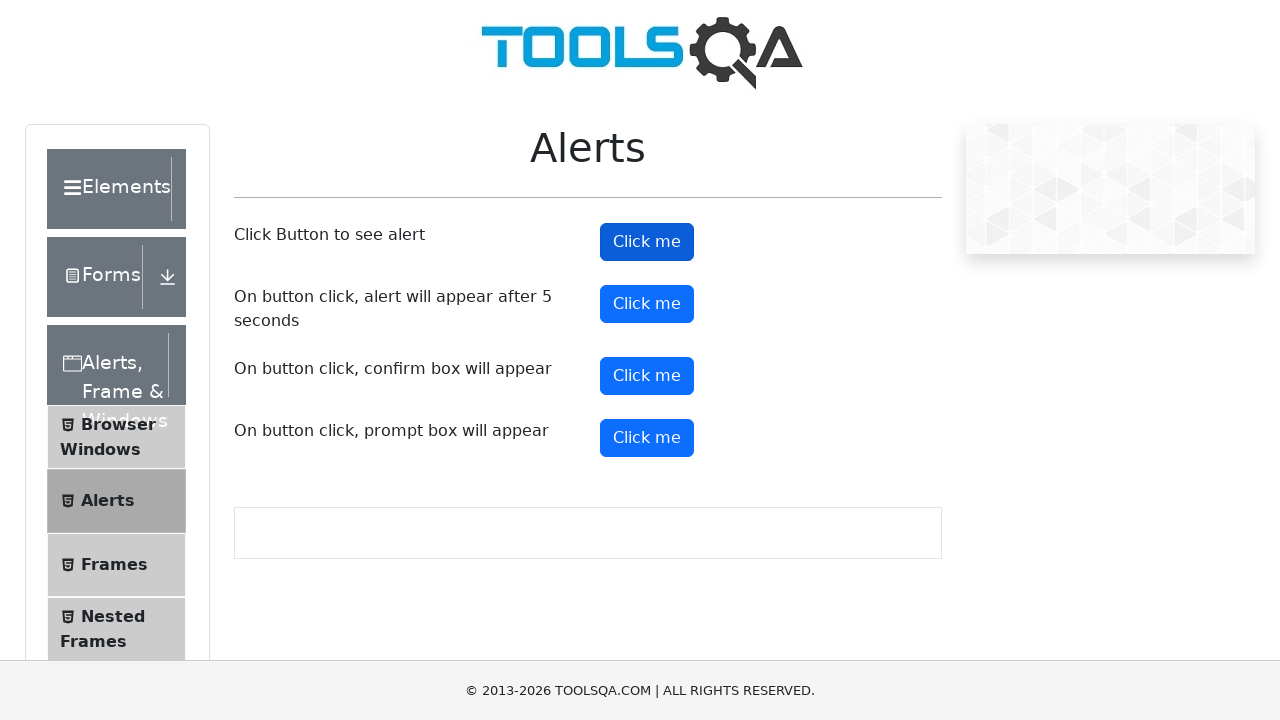

Clicked alert button and accepted the triggered alert dialog at (647, 242) on #alertButton
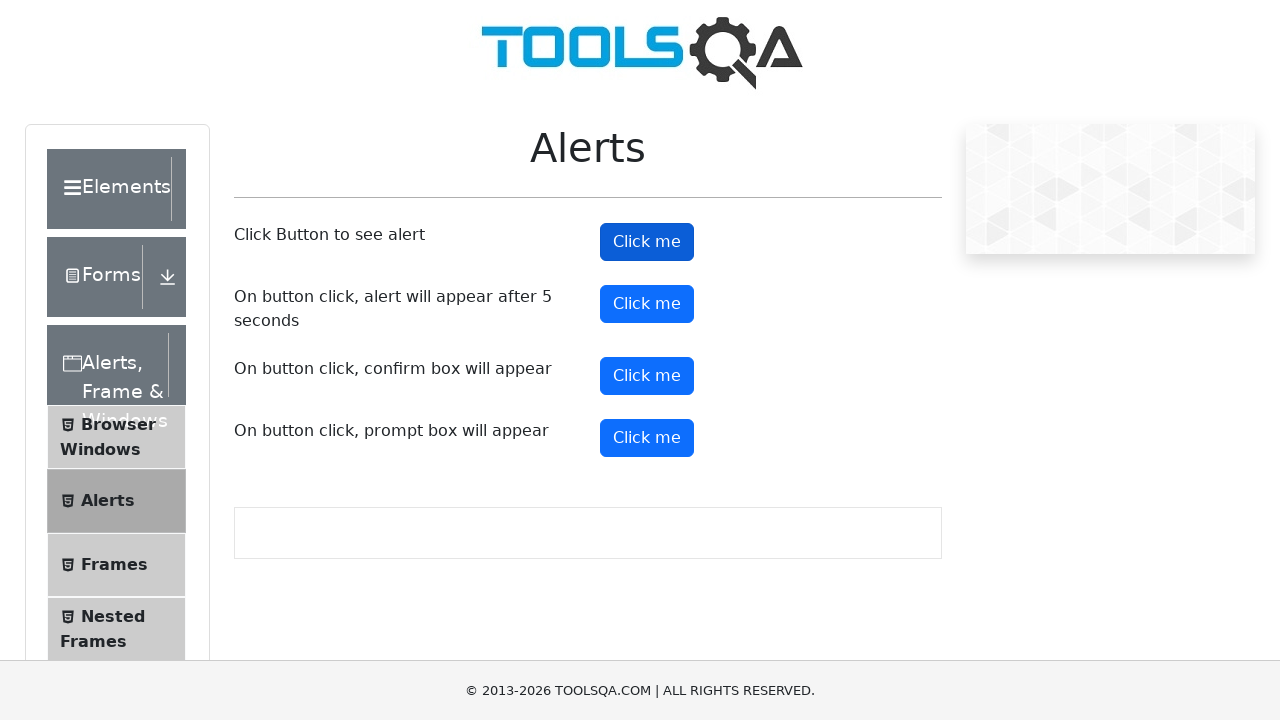

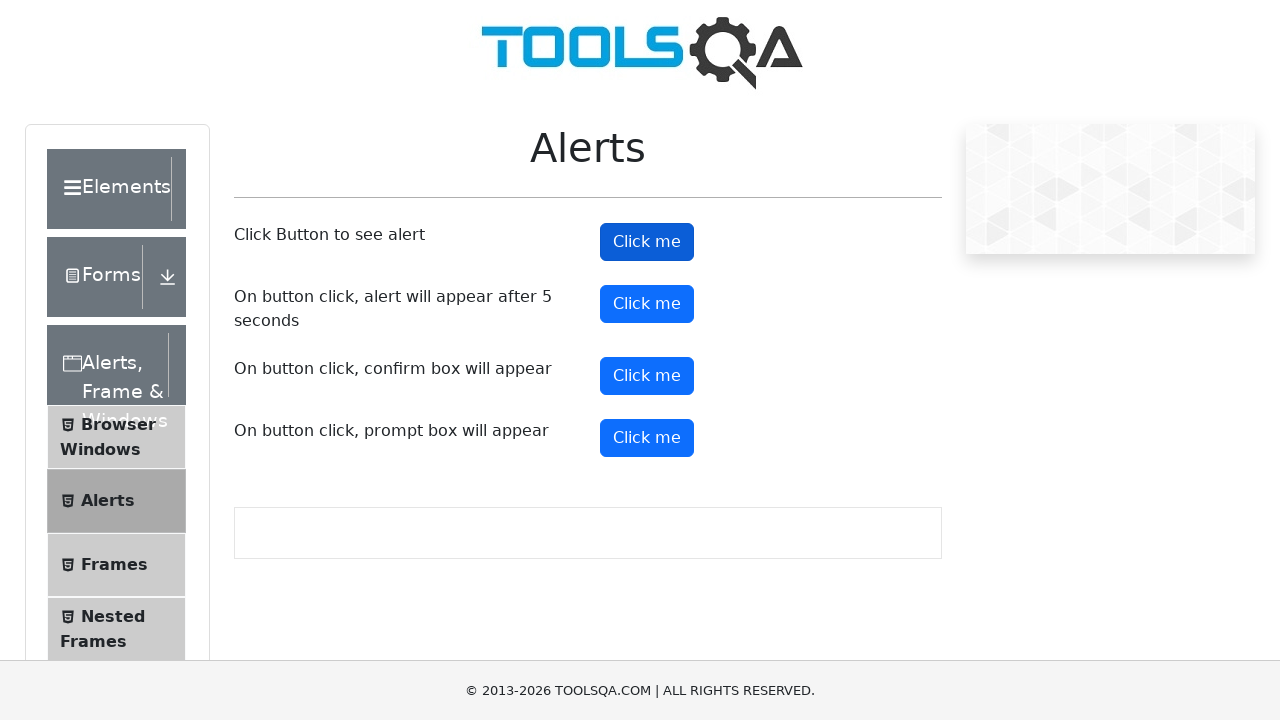